Tests the Playwright homepage by verifying the page title contains "Playwright", checking the "Get Started" link has the correct href attribute, clicking it, and verifying navigation to the intro page.

Starting URL: https://playwright.dev/

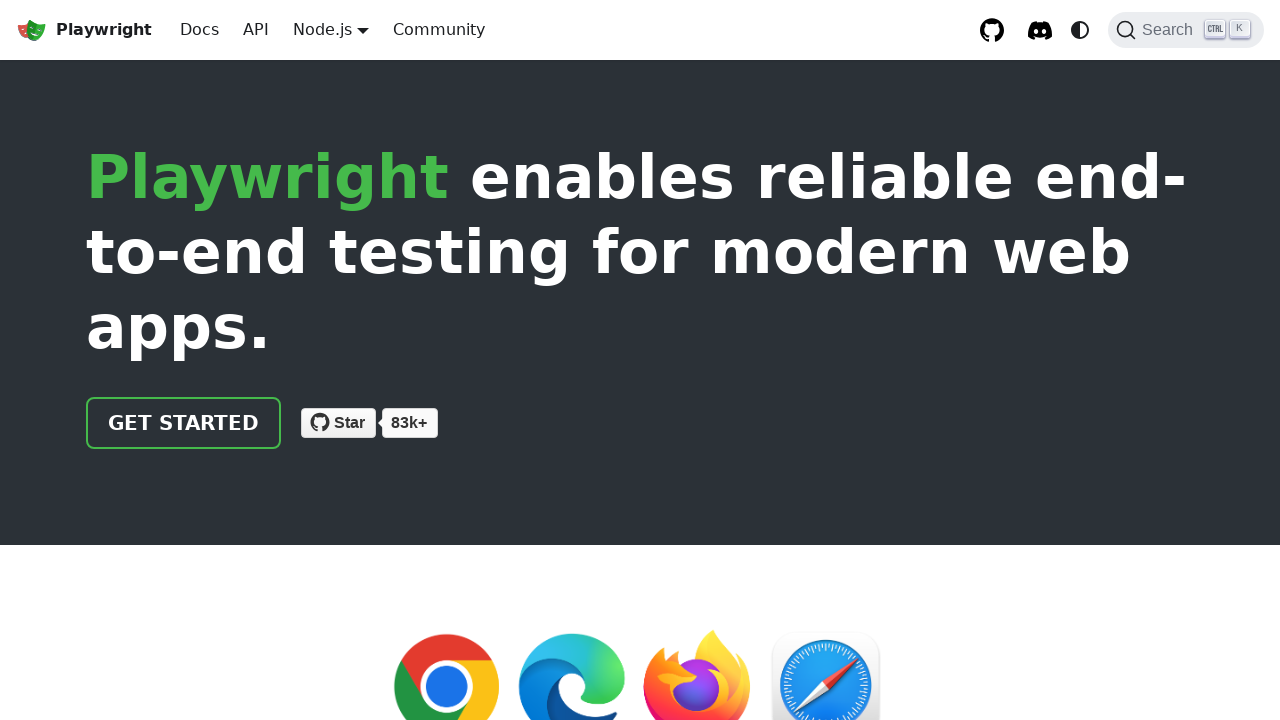

Verified page title contains 'Playwright'
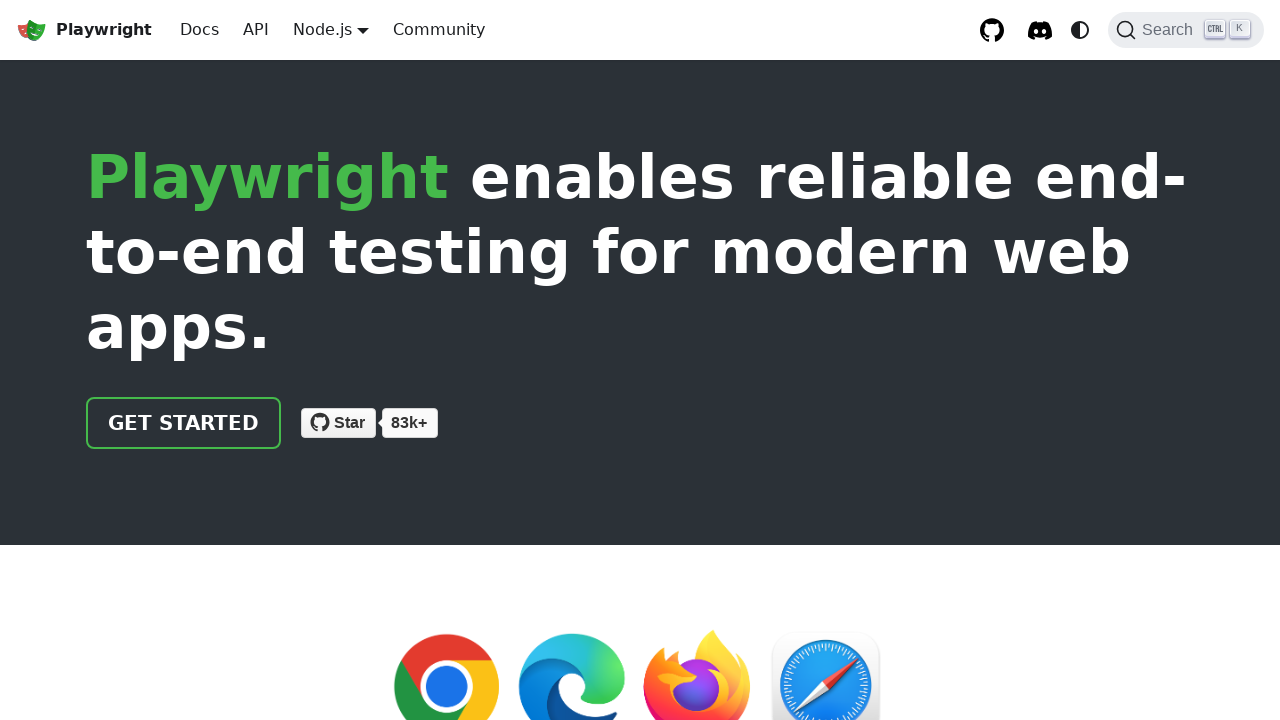

Located 'Get Started' link
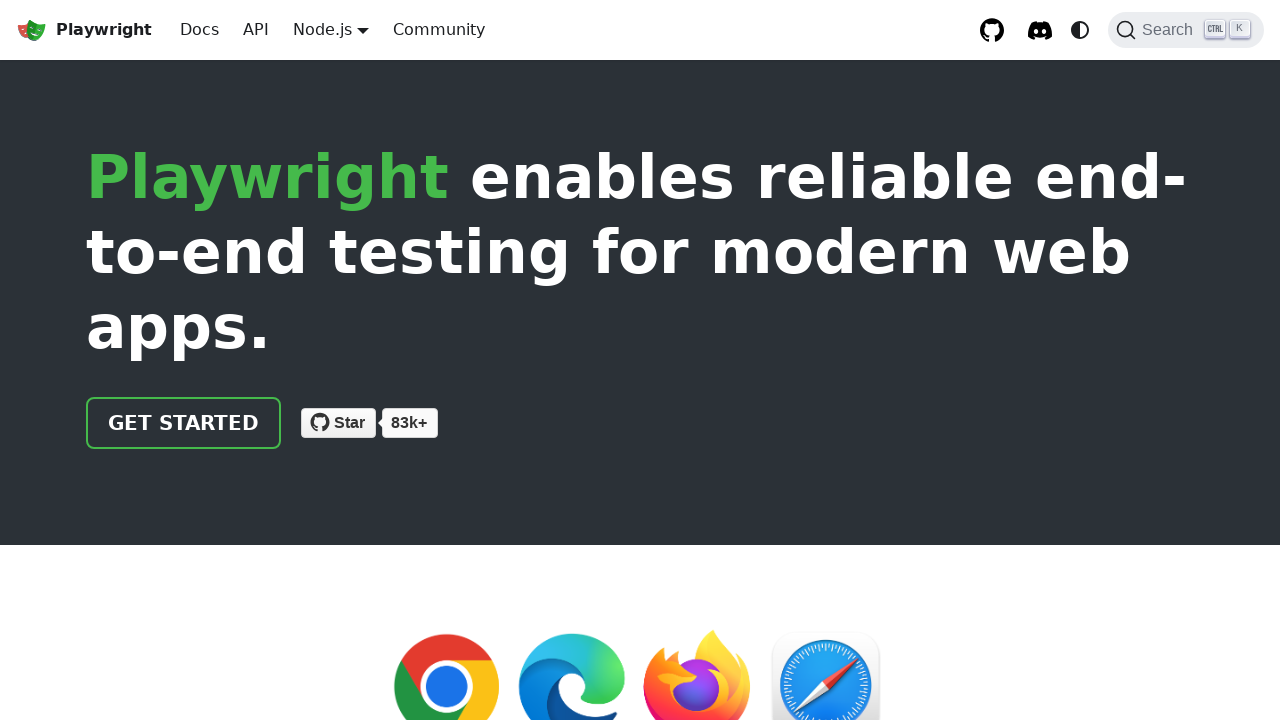

Verified 'Get Started' link href is '/docs/intro'
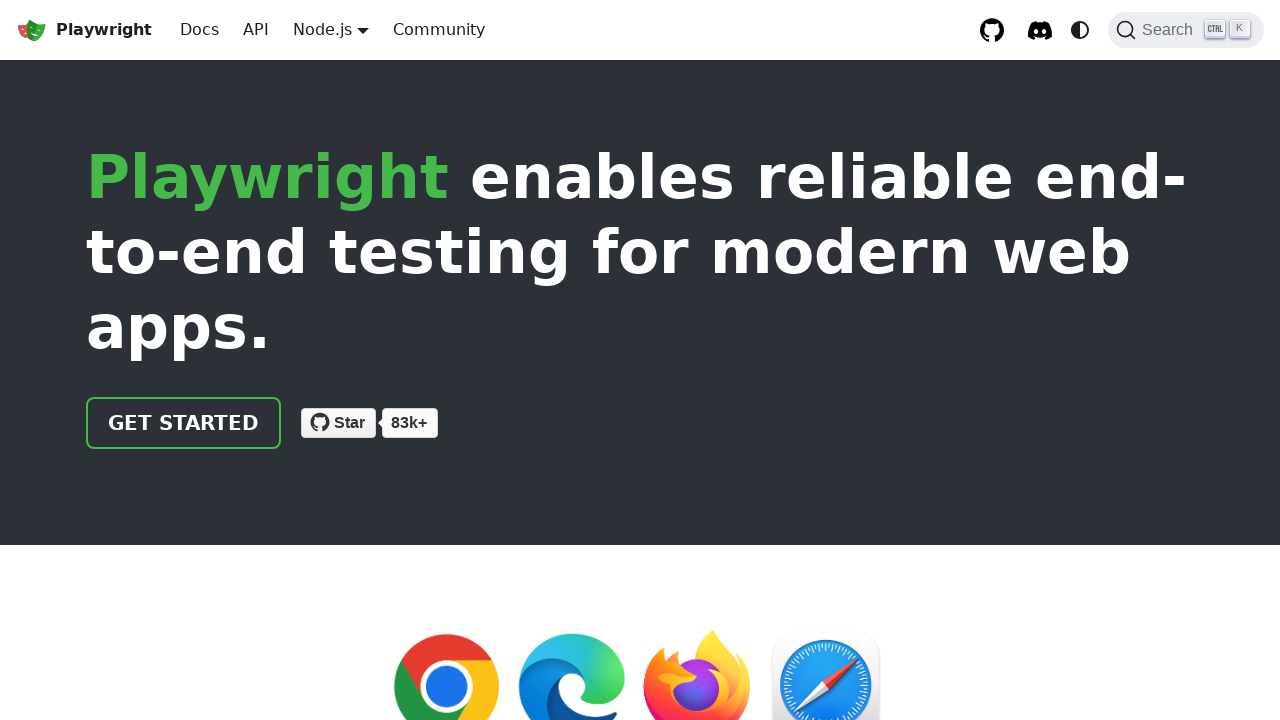

Clicked 'Get Started' link at (184, 423) on text=Get Started
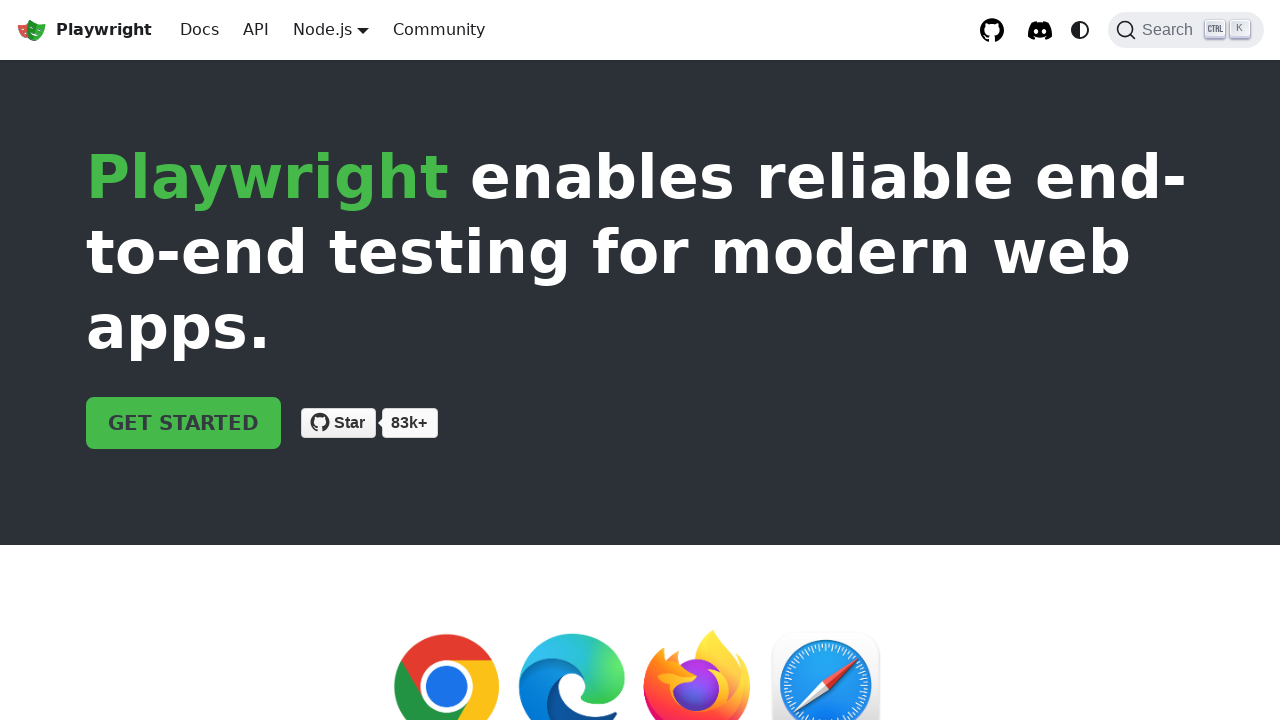

Navigated to intro page and URL confirmed
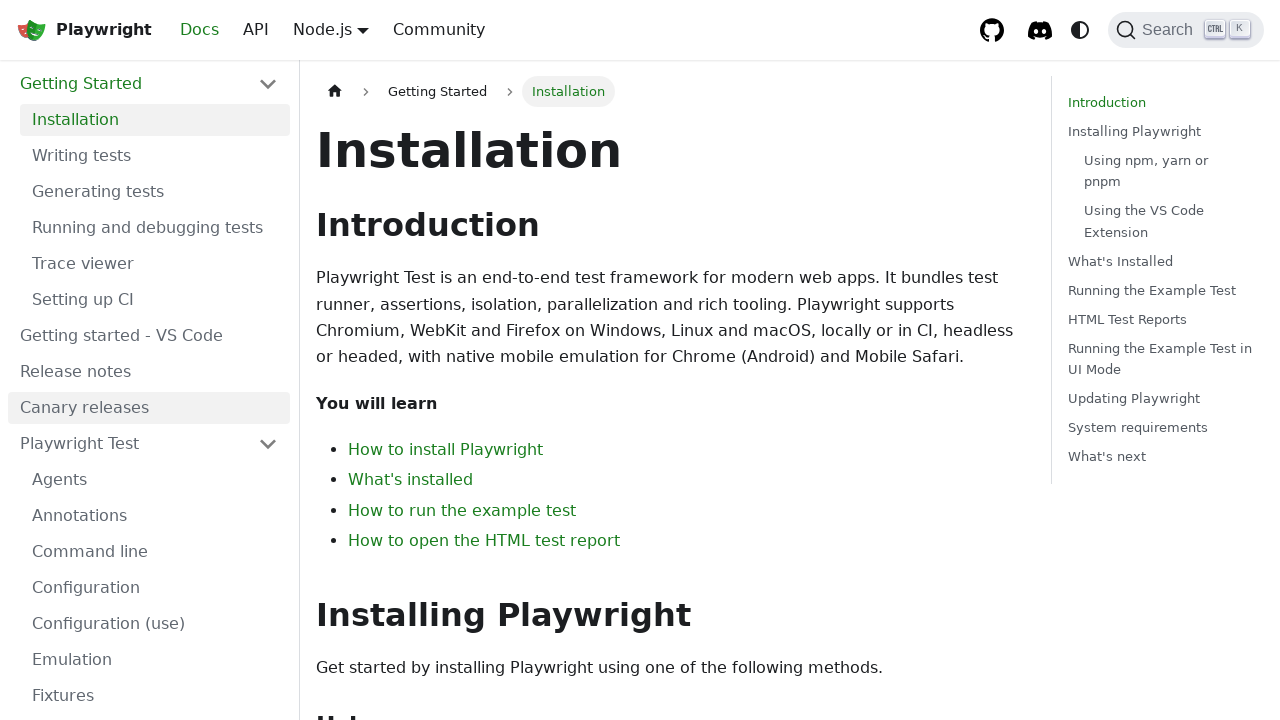

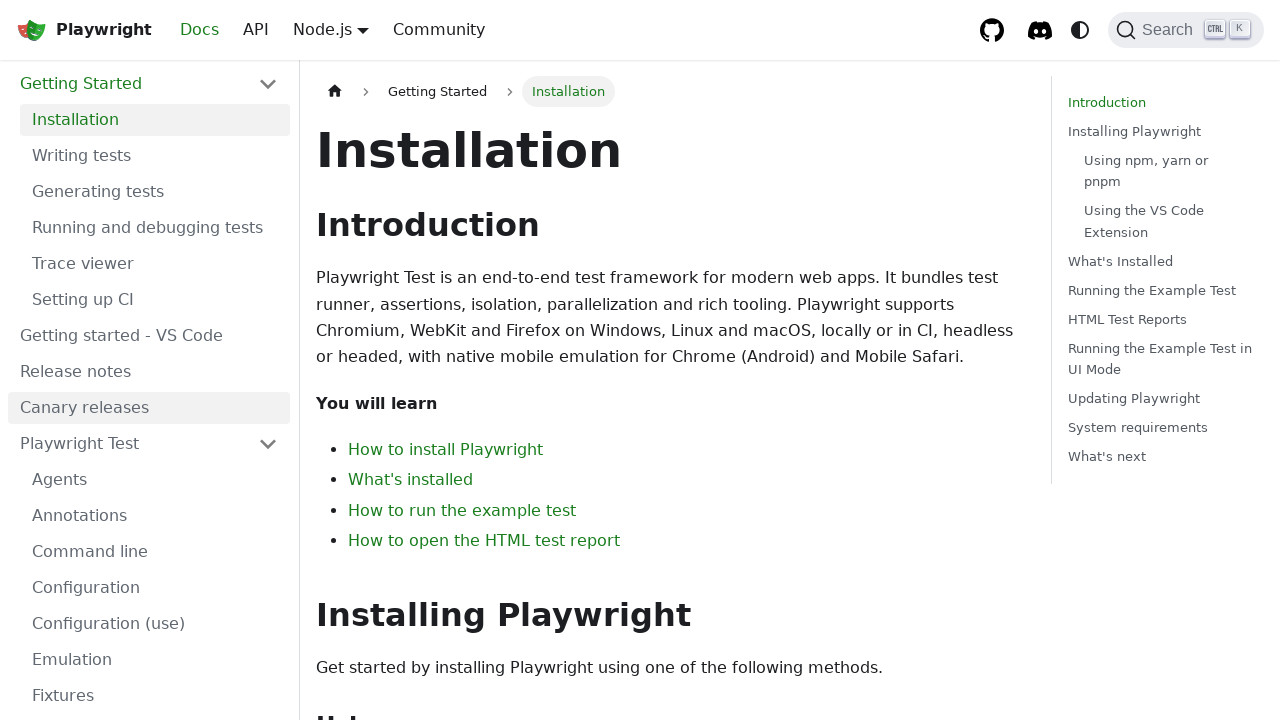